Tests multiple windows functionality by clicking the "Multiple Windows" link, verifying page elements are displayed, clicking "Click Here" to open a new window, and validating the new window title.

Starting URL: https://loopcamp.vercel.app

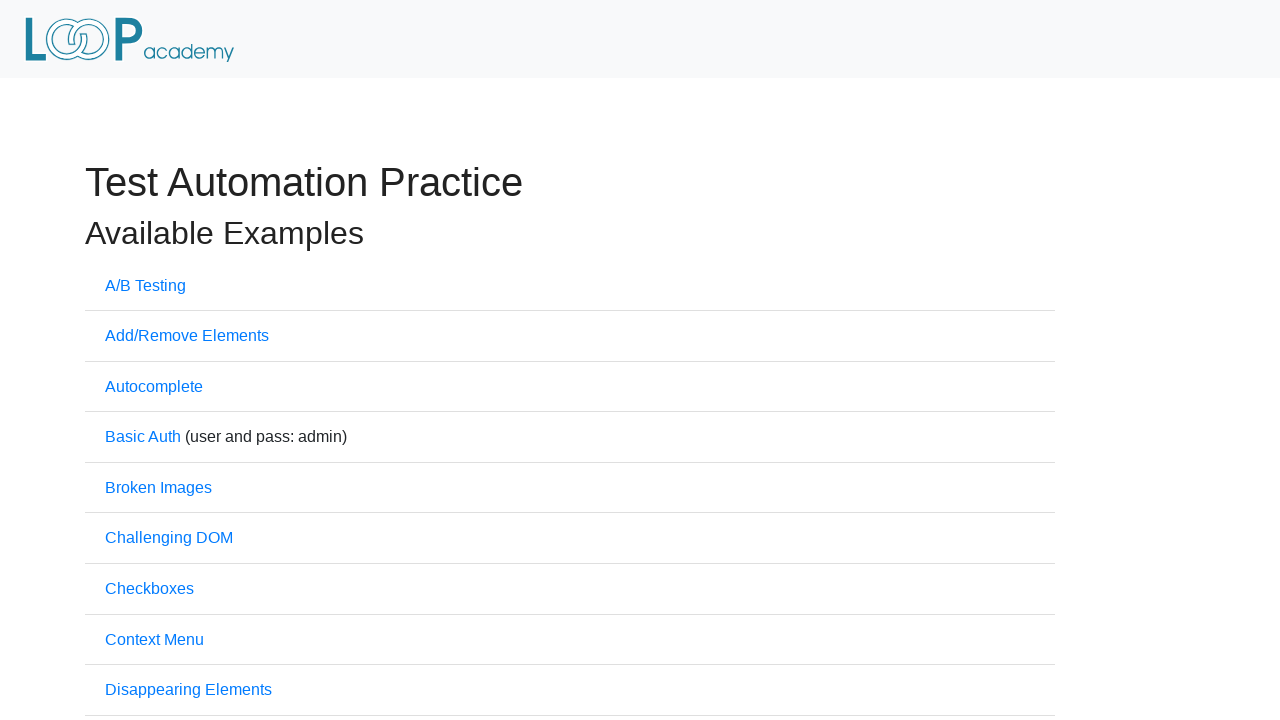

Clicked 'Multiple Windows' link at (168, 360) on xpath=//a[contains(text(),'Multiple Windows')]
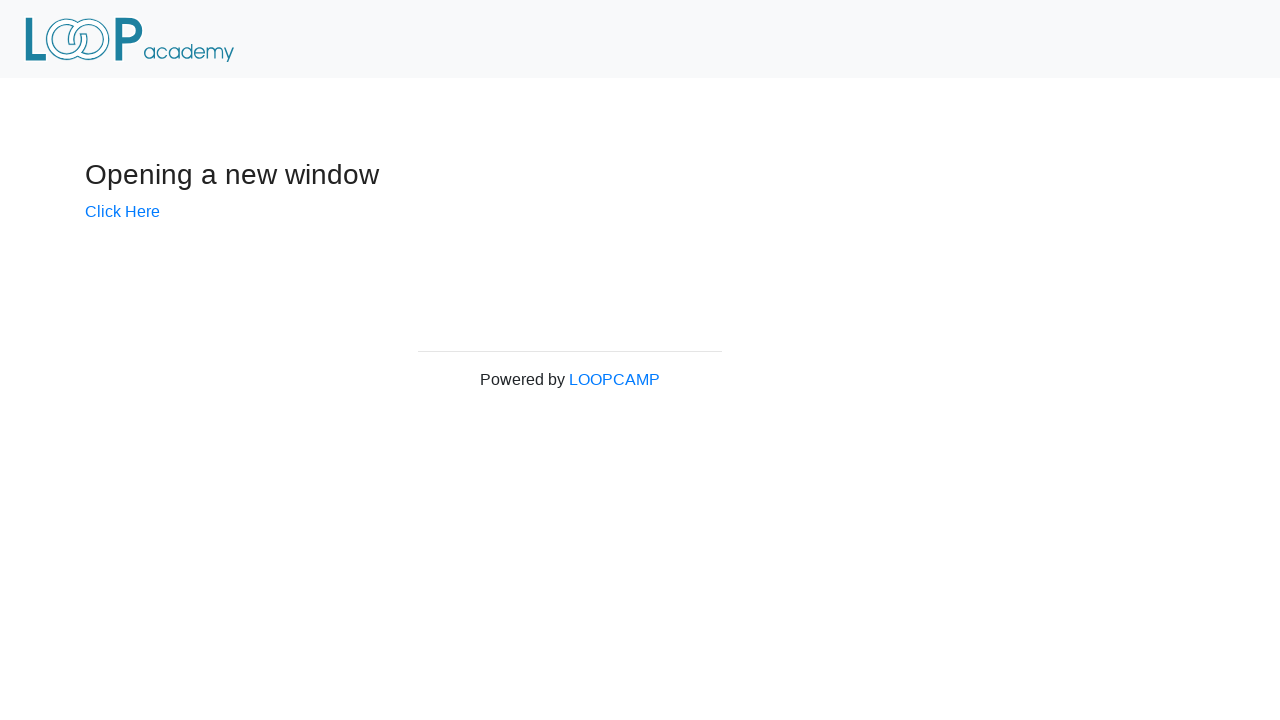

Verified 'Powered by' text is displayed on page
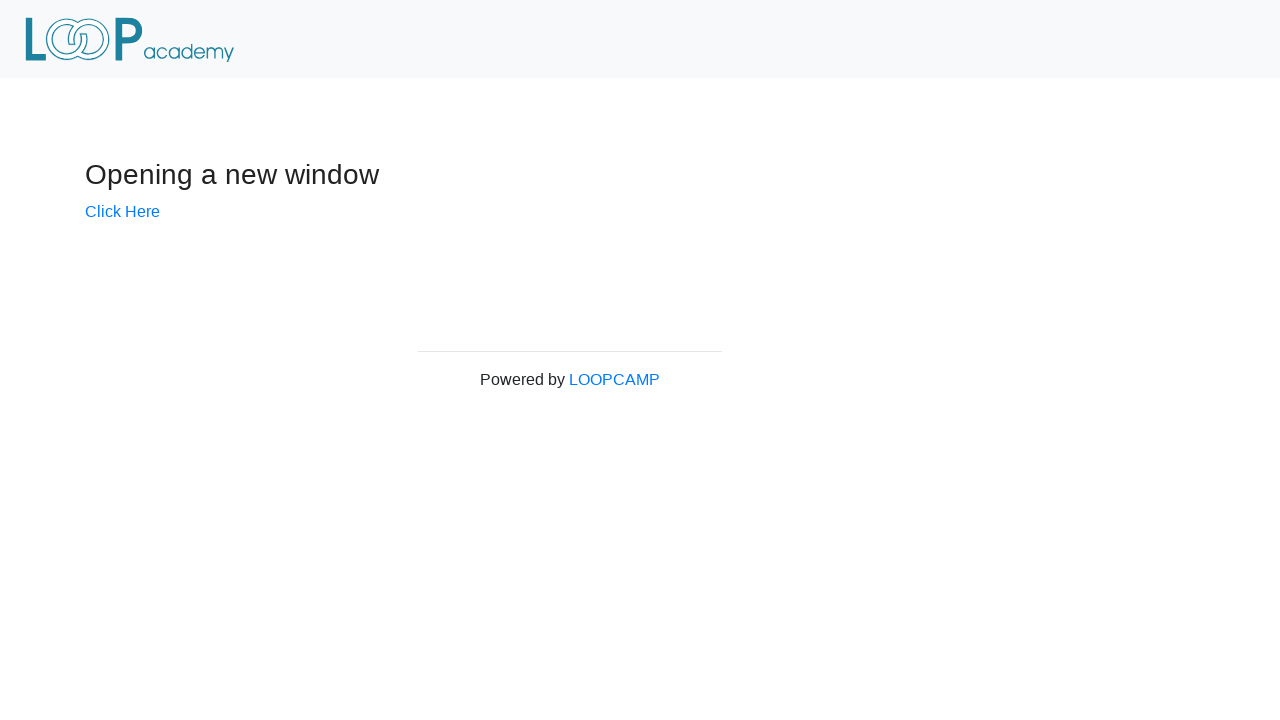

Verified current page title is 'Windows'
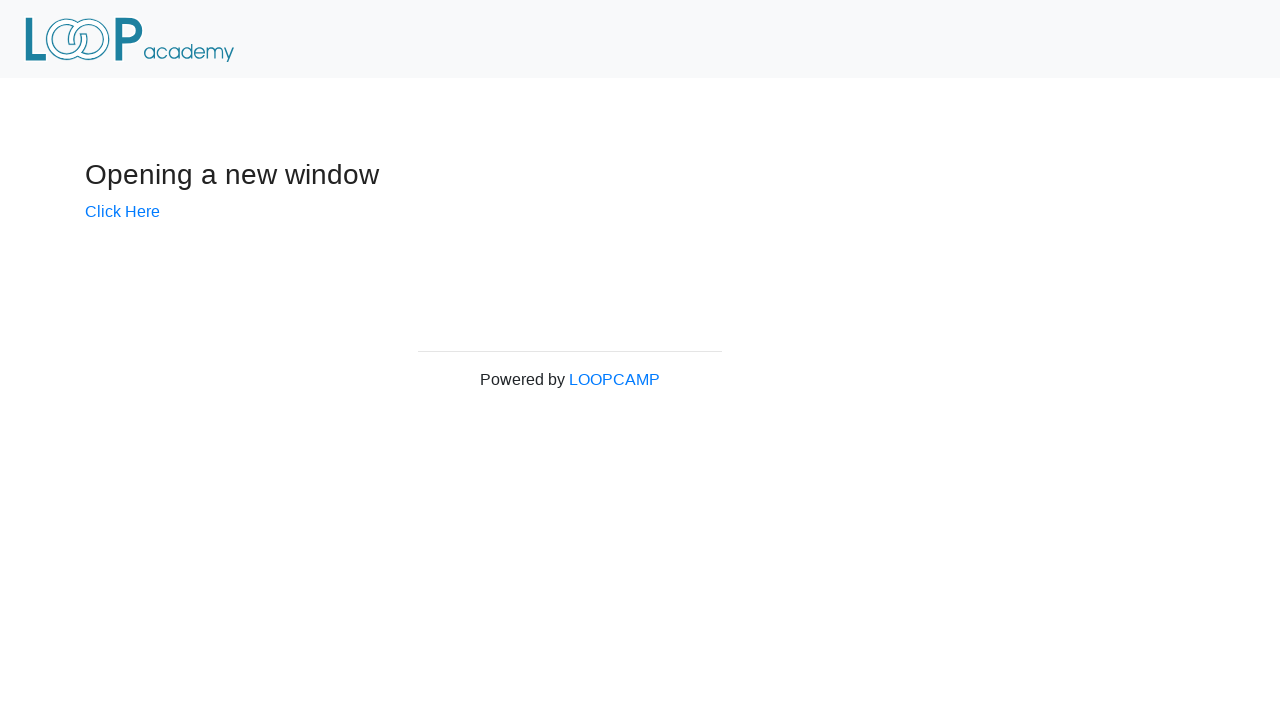

Clicked 'Click Here' link to open new window at (122, 211) on xpath=//a[contains(text(),'Click Here')]
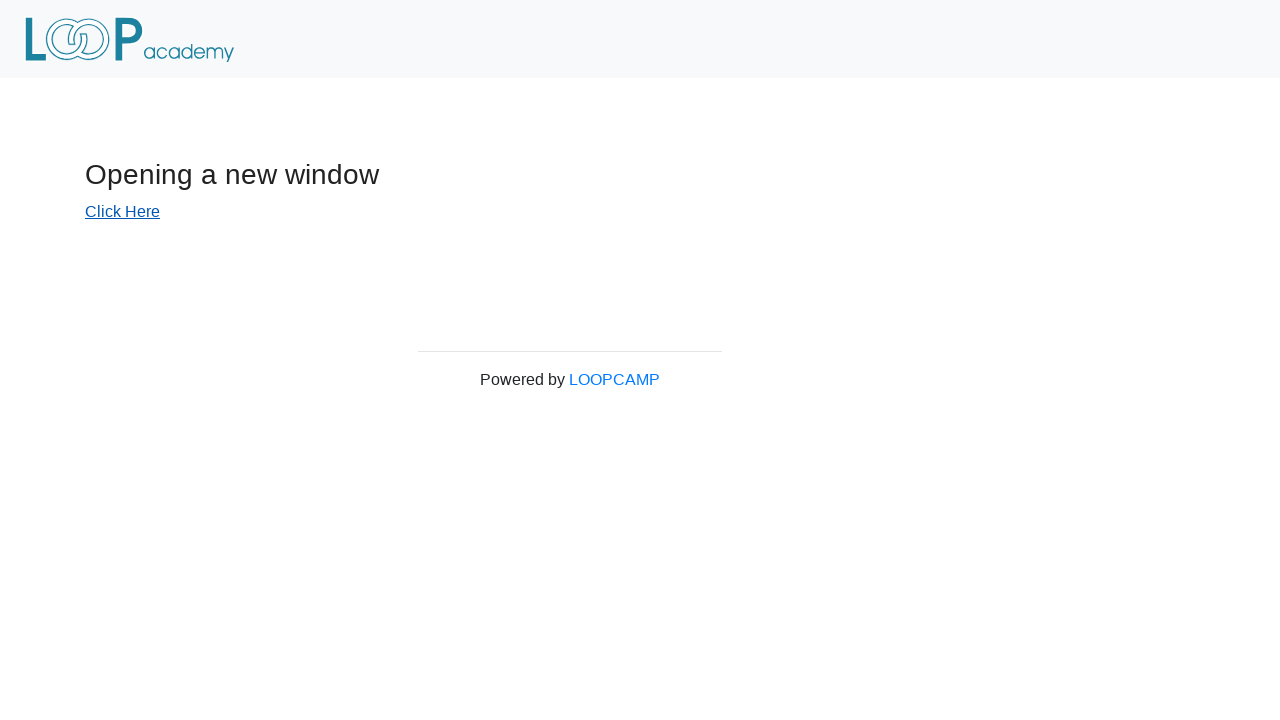

New window opened and page loaded
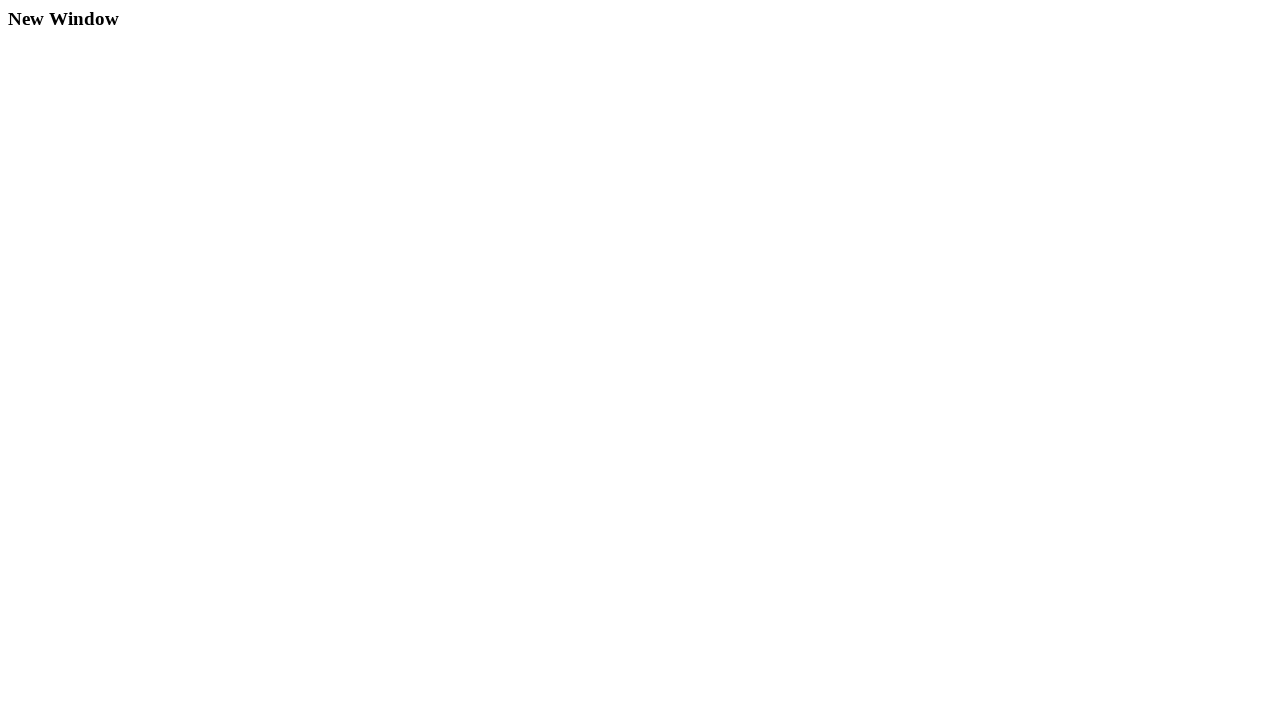

Verified new window title is 'New Window'
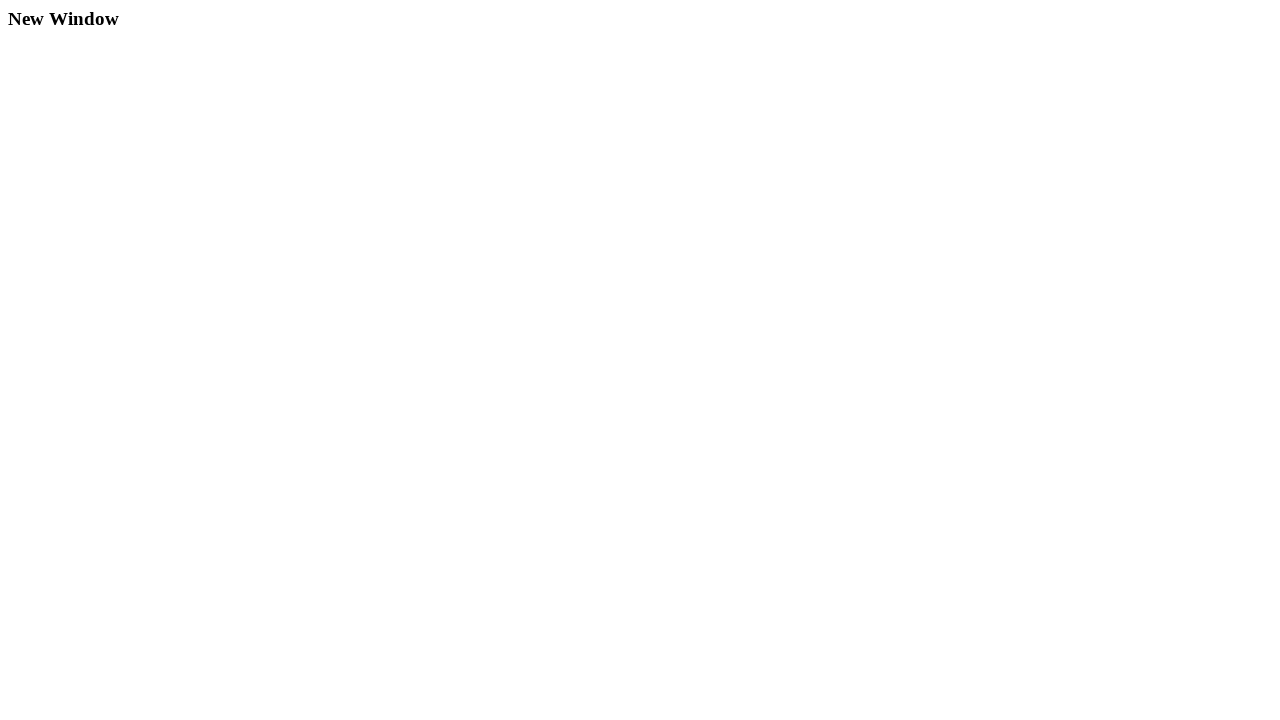

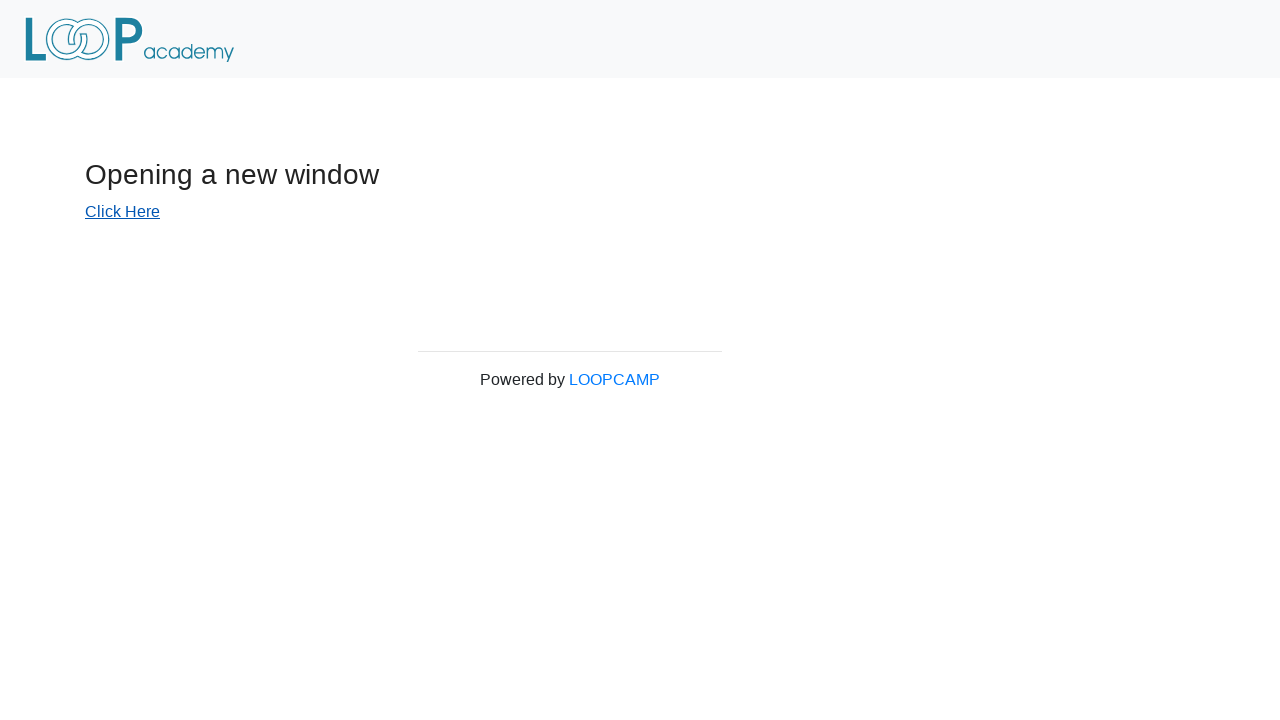